Tests multi-window handling by clicking a link that opens a new browser window, then switching to the newly opened window

Starting URL: https://the-internet.herokuapp.com/windows

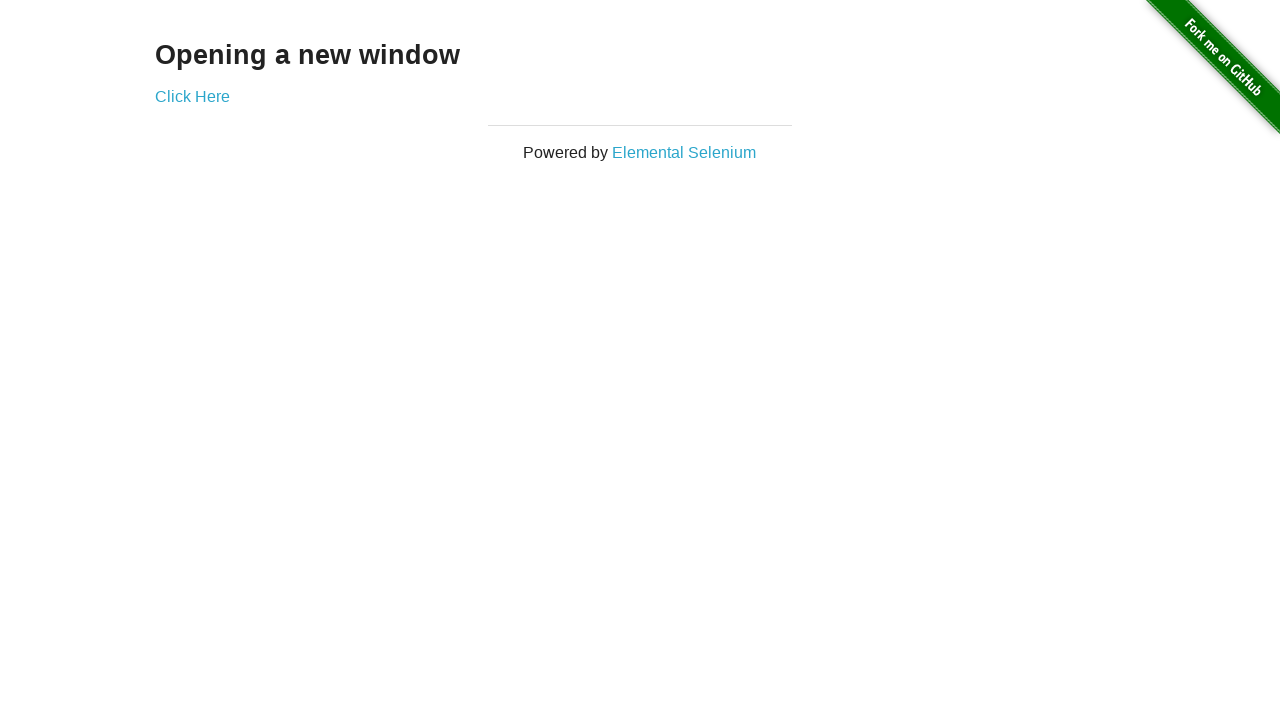

Clicked 'Click Here' link to open new window at (192, 96) on xpath=//*[text()='Click Here']
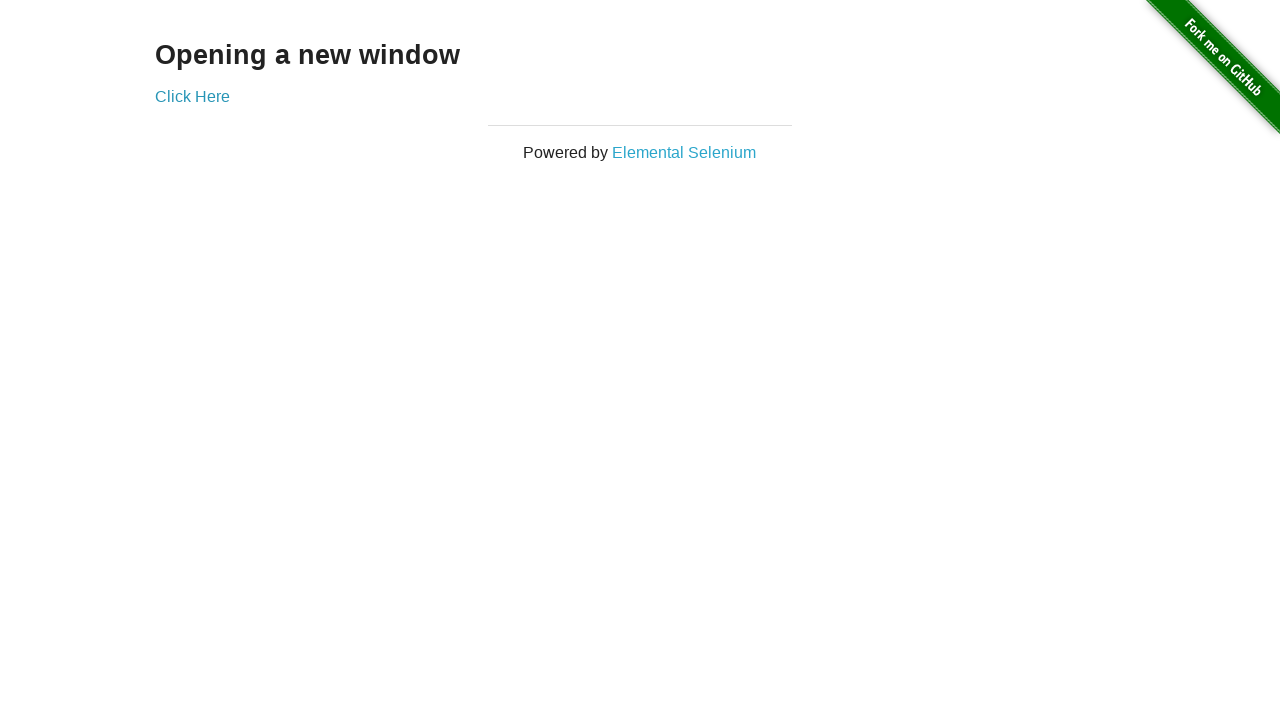

Captured new window/page object
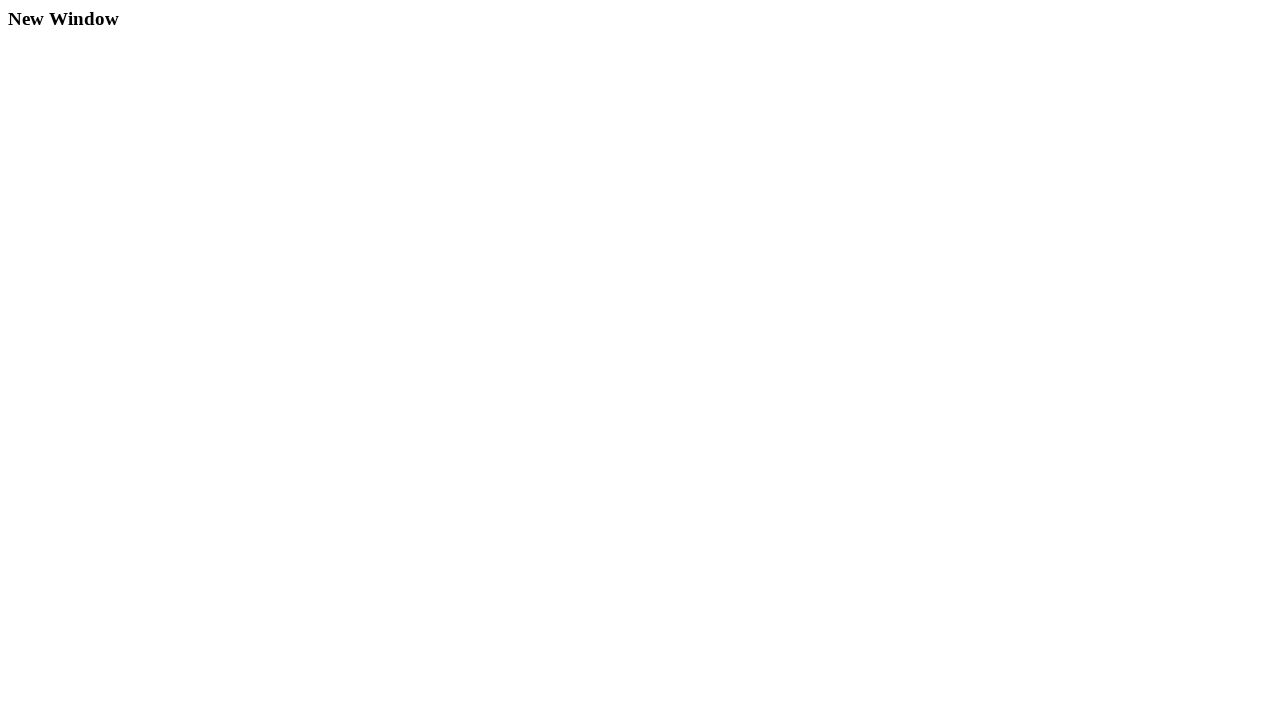

New page finished loading
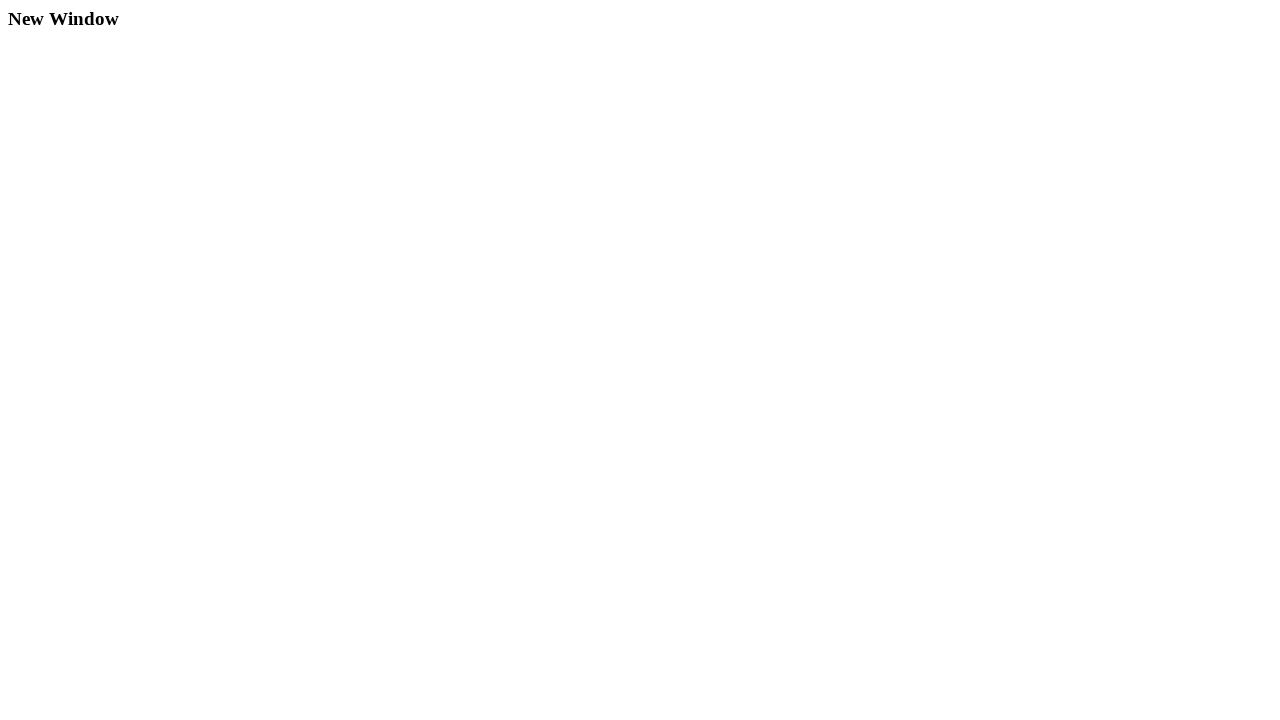

Retrieved main page title: The Internet
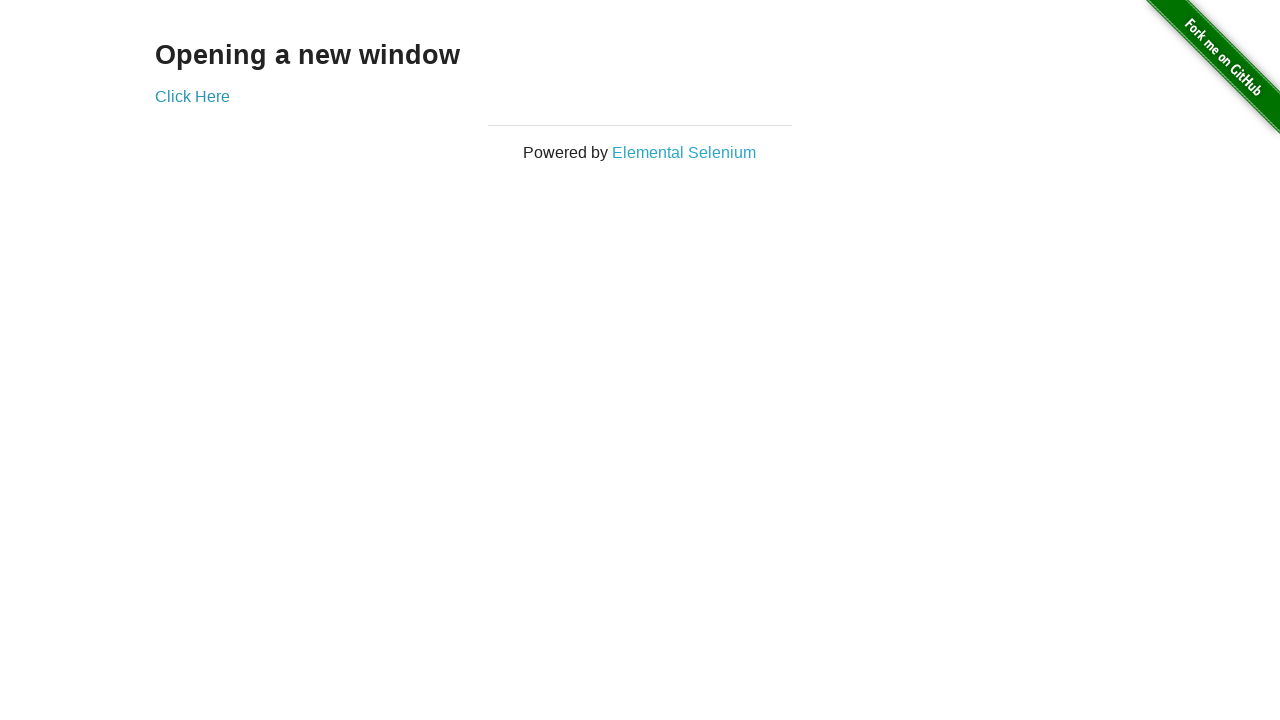

Retrieved new page title: New Window
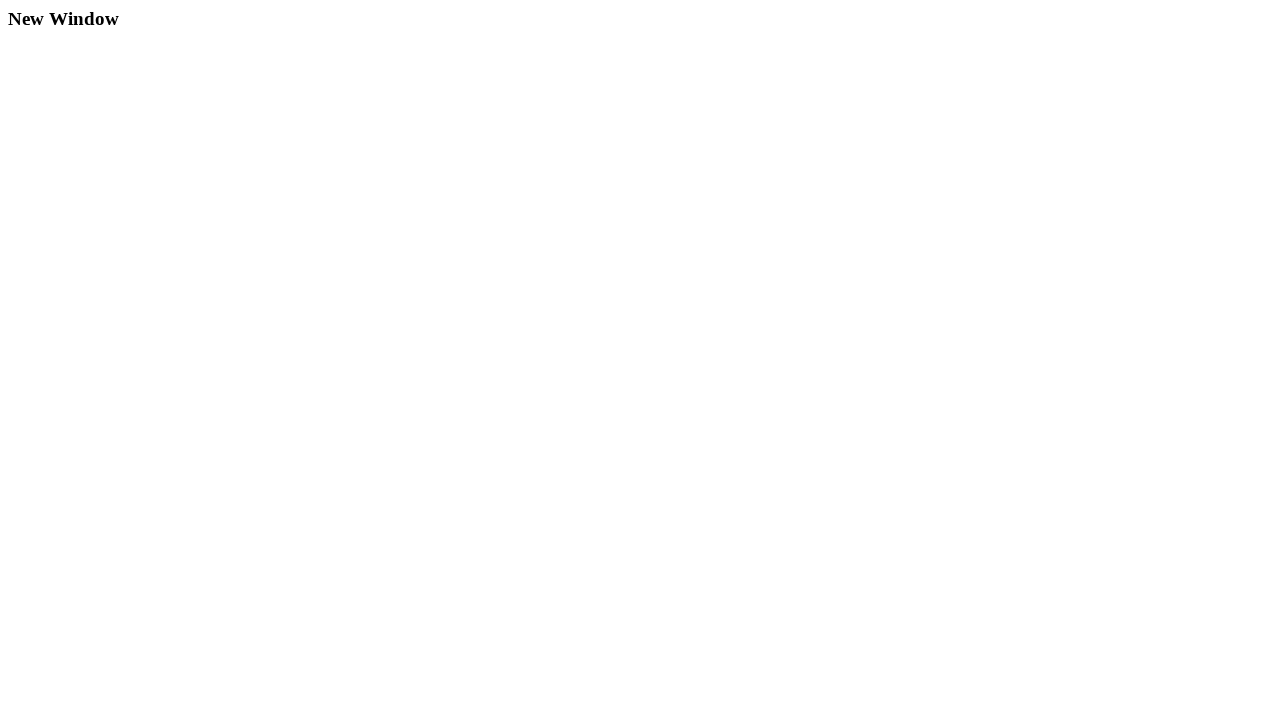

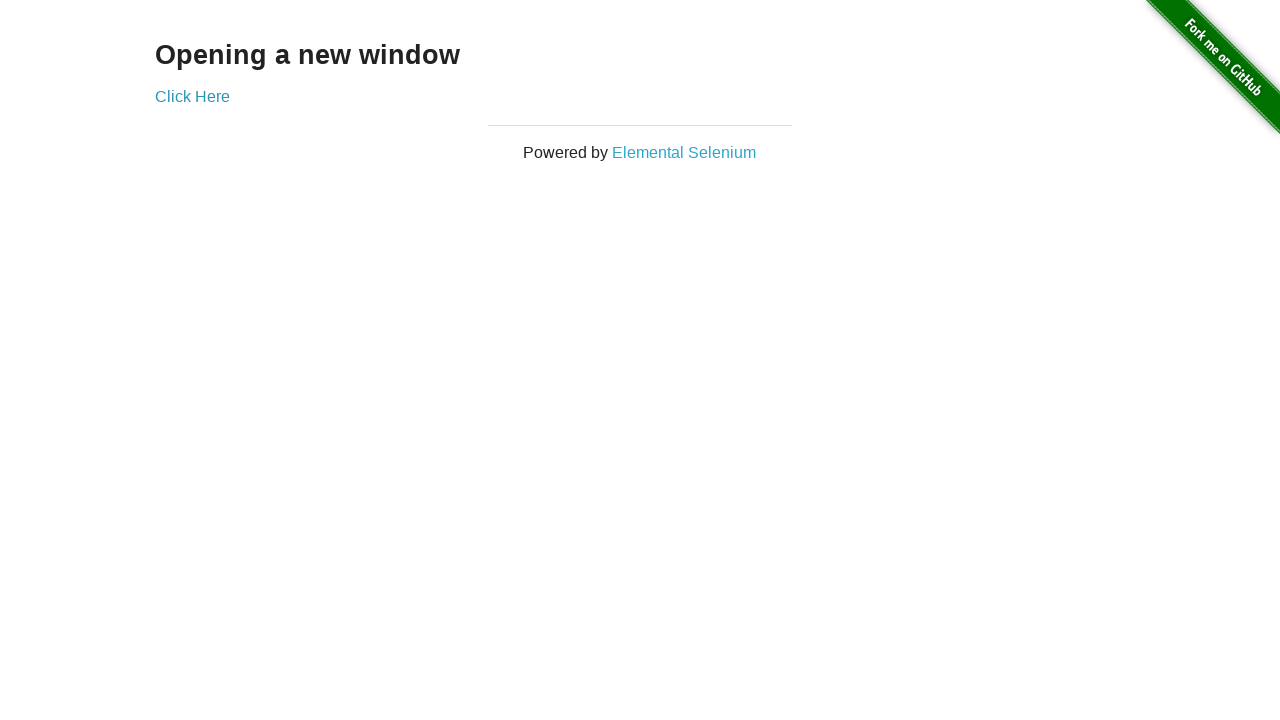